Tests accessing a temporary email inbox on yopmail.com by entering an email prefix, clicking to view the inbox, and switching to an iframe to verify email content is displayed.

Starting URL: https://yopmail.com

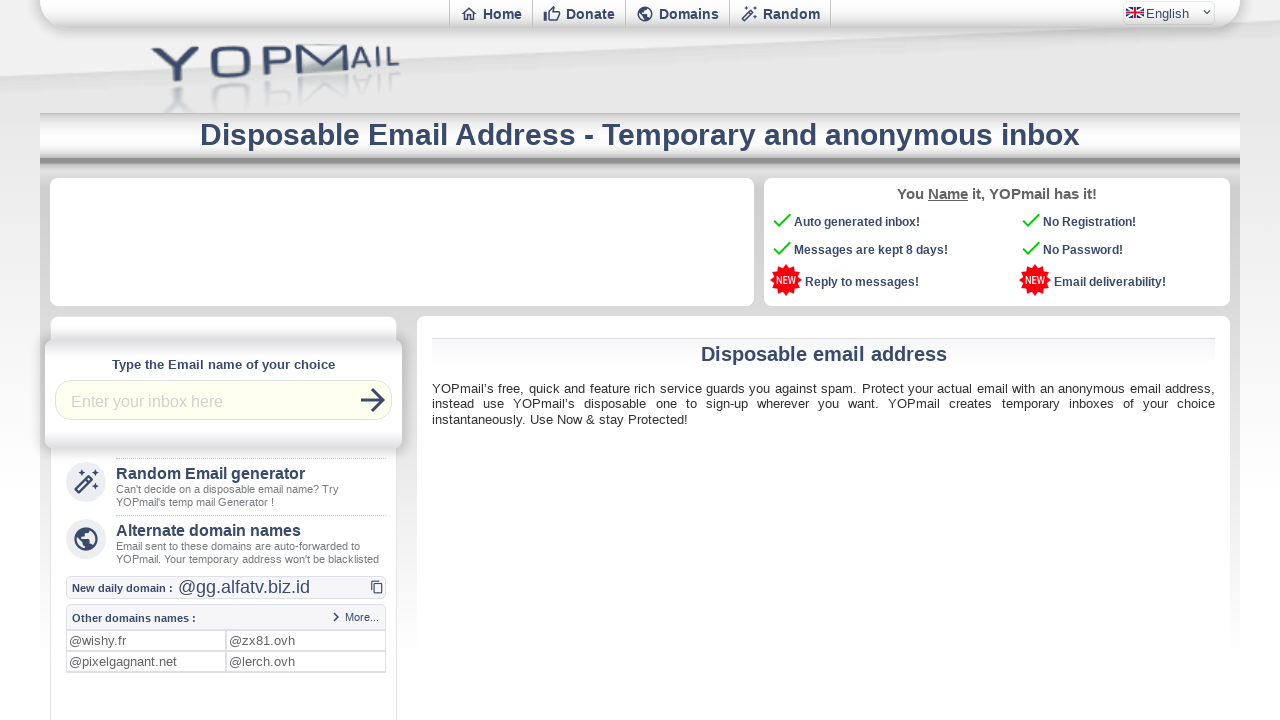

Email input field became visible
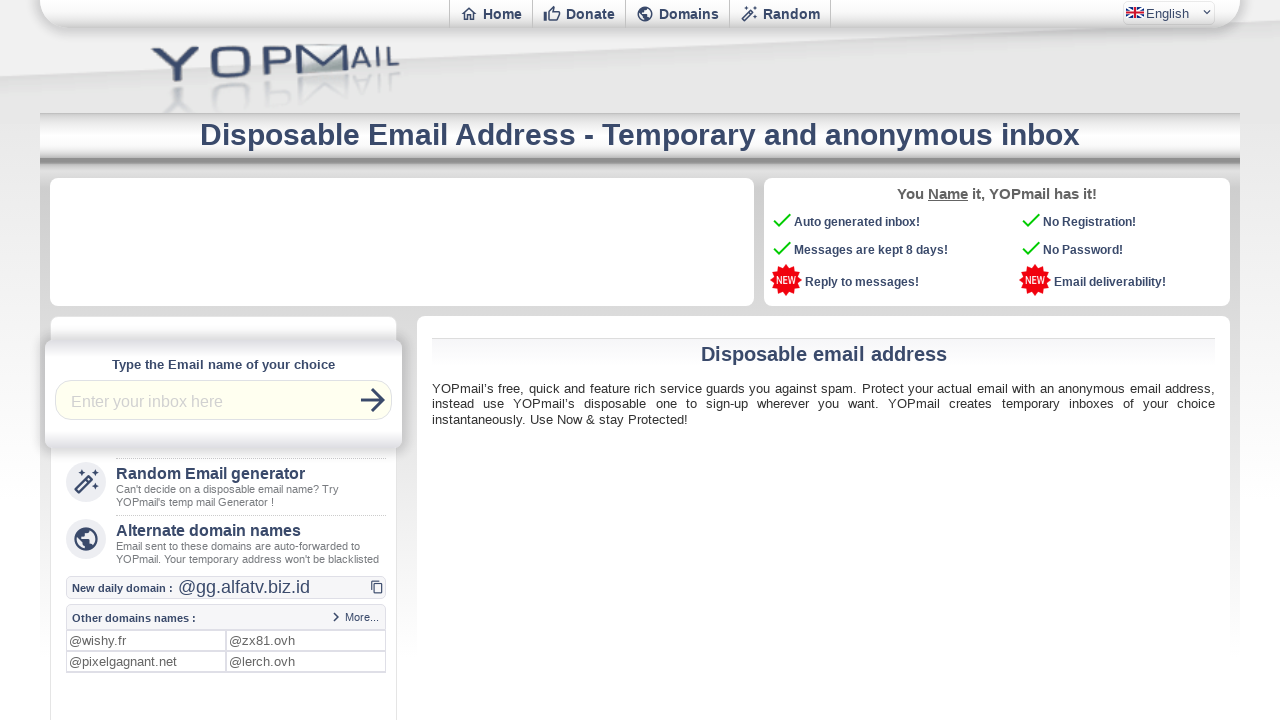

Entered email prefix 'automationtest' in login field on #login
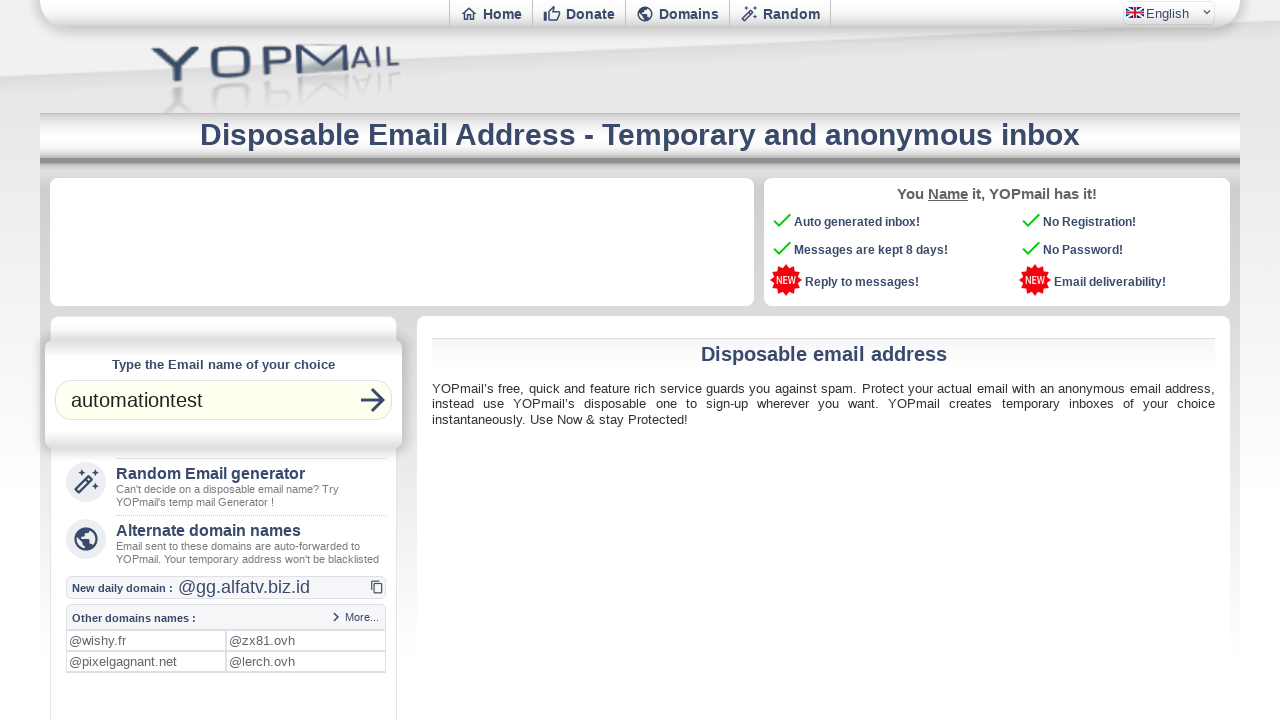

Clicked button to access the inbox at (373, 400) on xpath=//i[@class='material-icons-outlined f36']
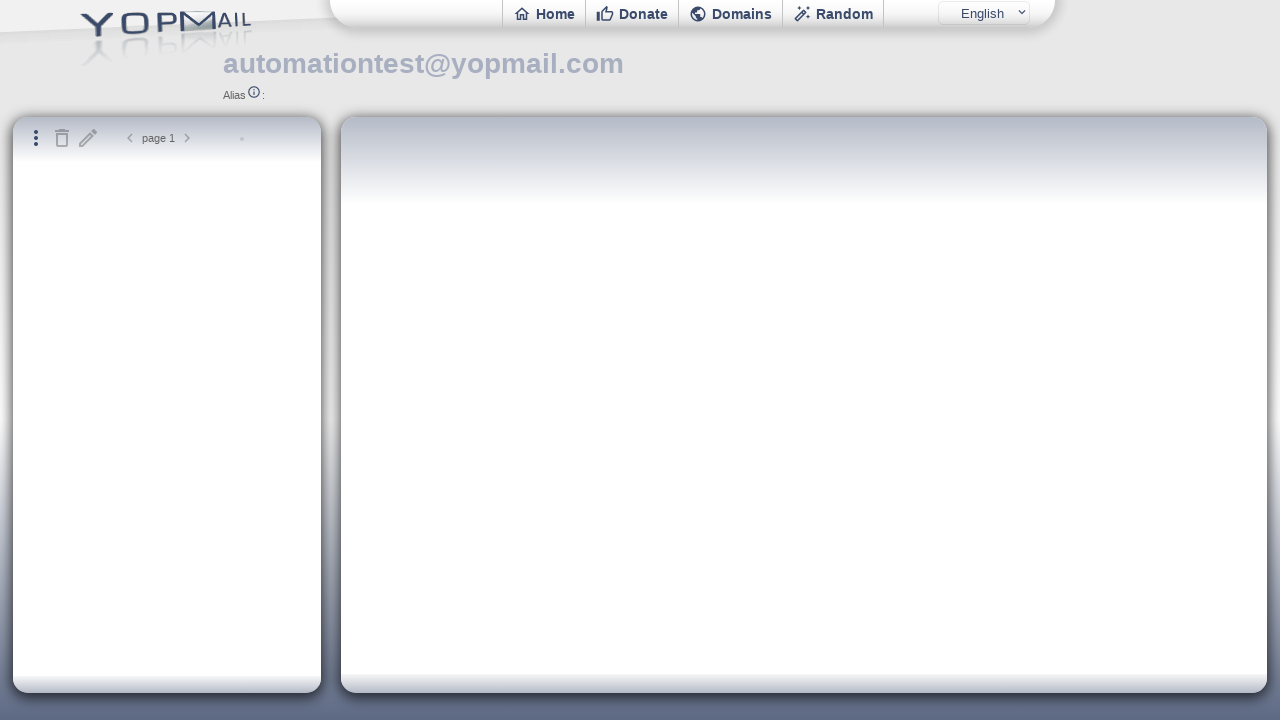

Located mail iframe
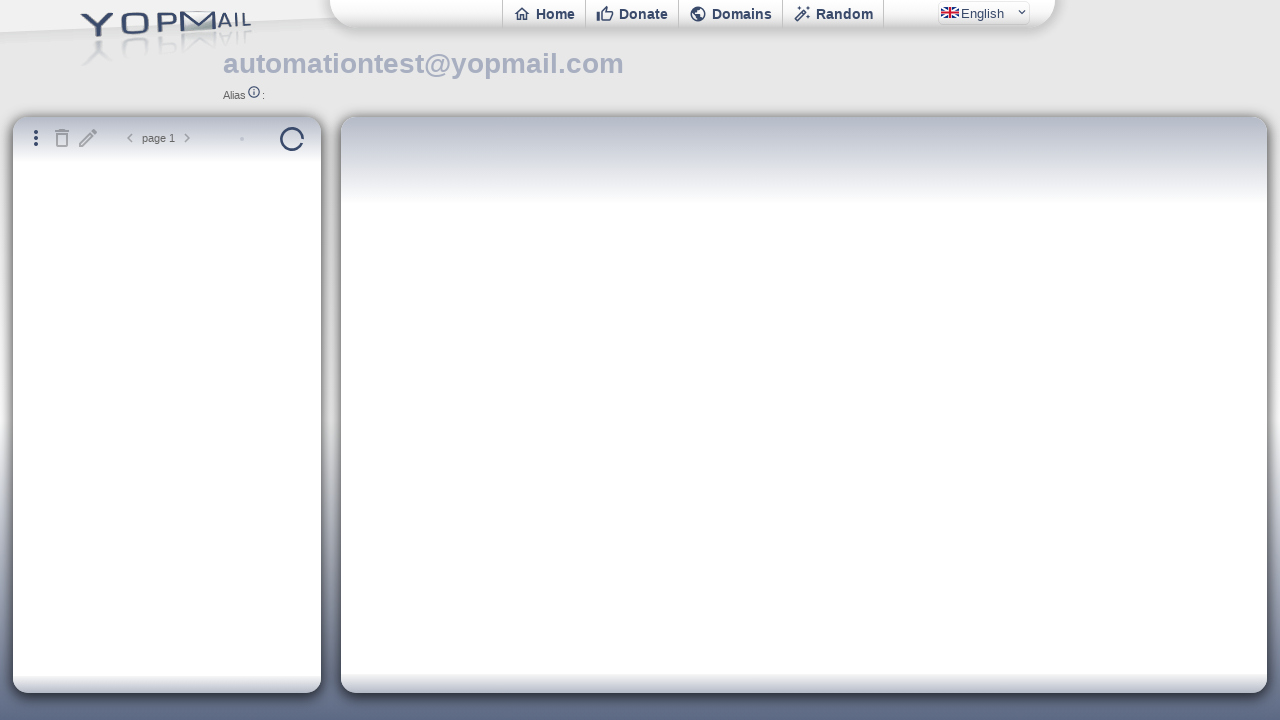

Email content with 'Deliverability' button appeared in iframe
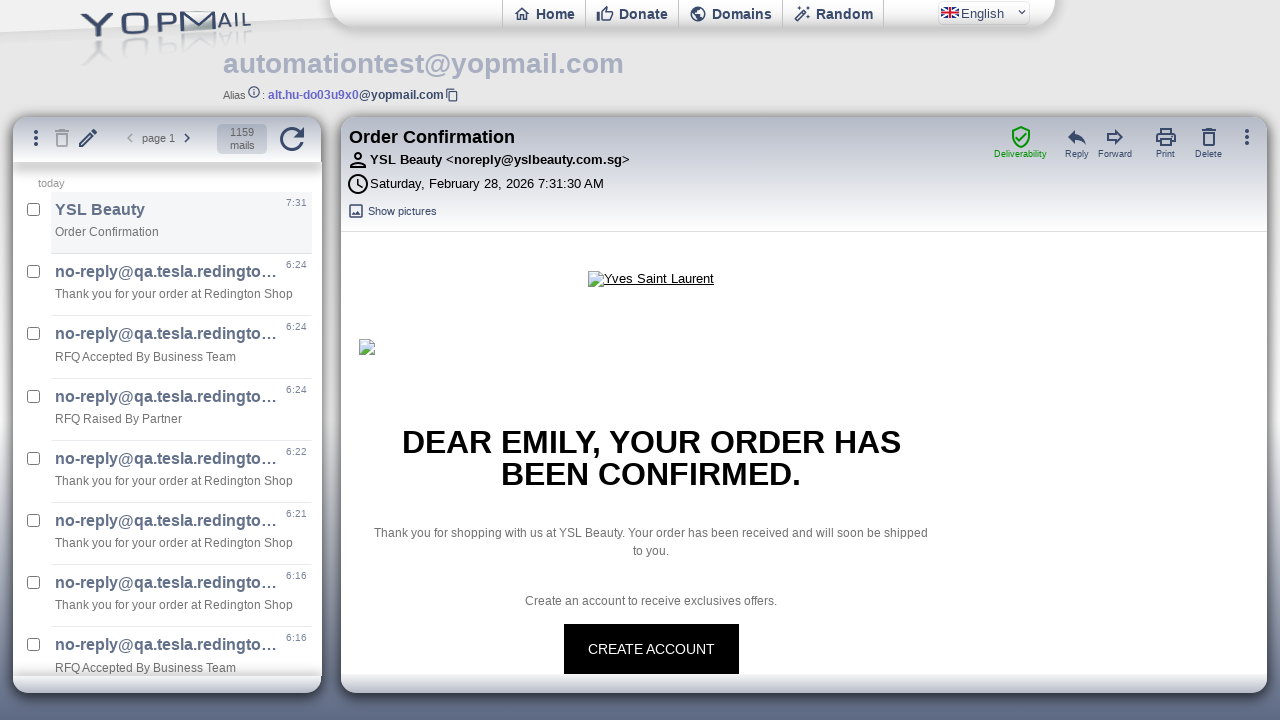

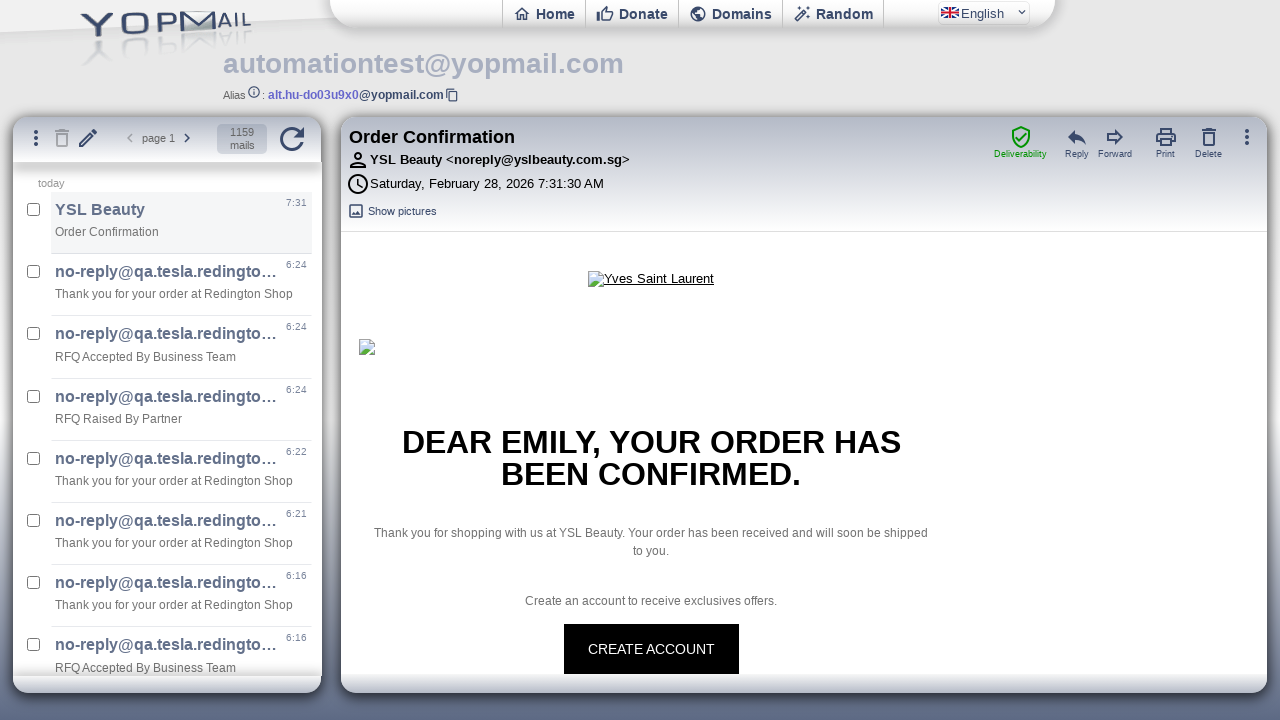